Tests dynamic loading page by clicking the Start button and verifying that "Hello World!" text appears after loading completes

Starting URL: https://automationfc.github.io/dynamic-loading/

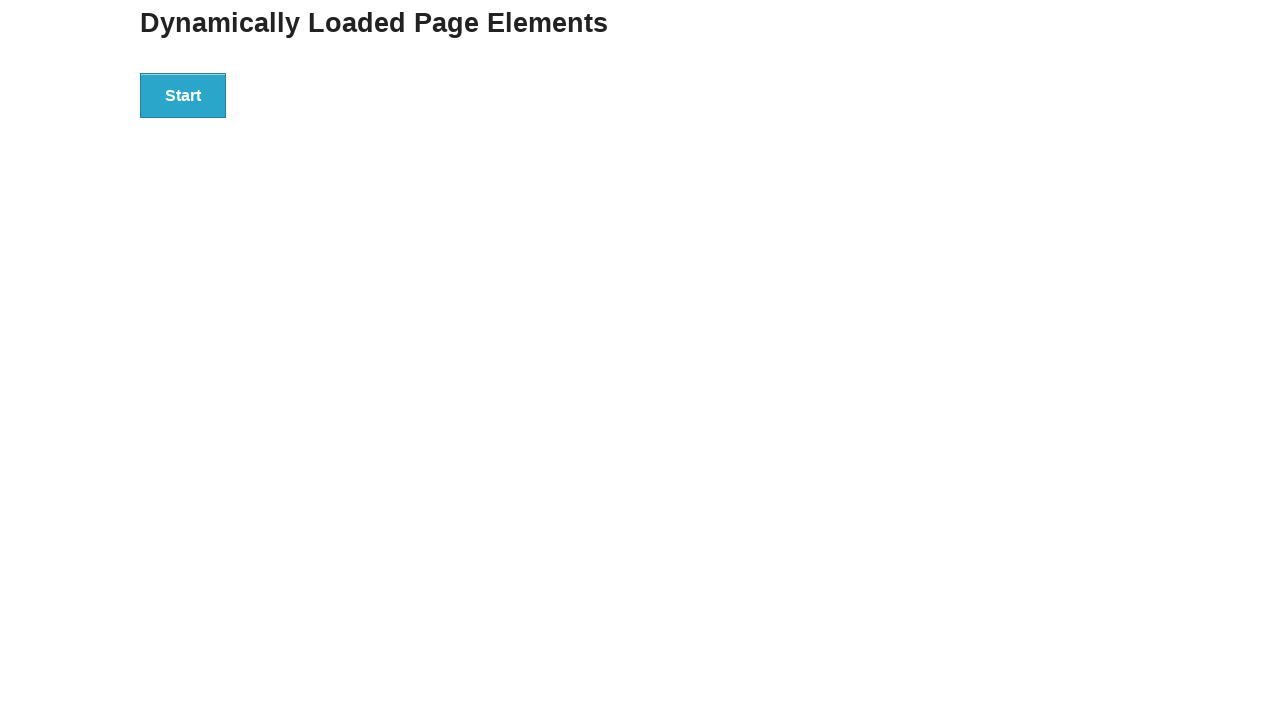

Navigated to dynamic loading test page
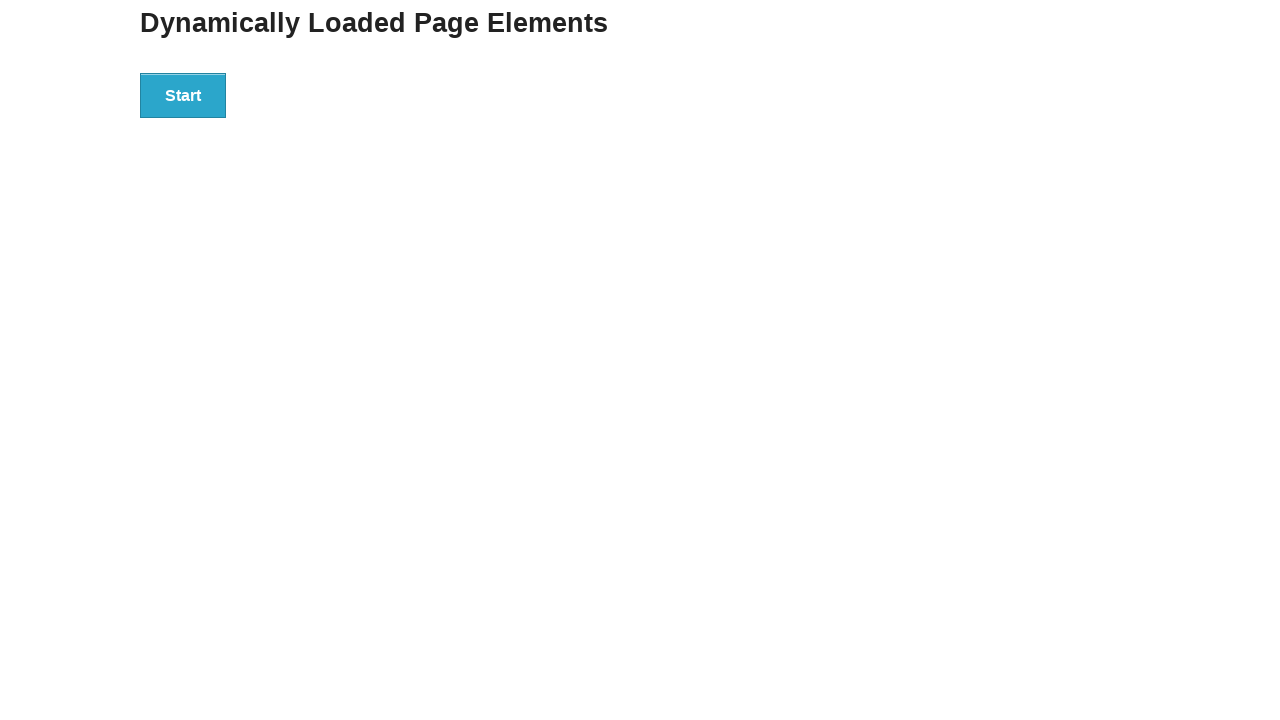

Clicked the Start button to initiate dynamic loading at (183, 95) on xpath=//button[text()='Start']
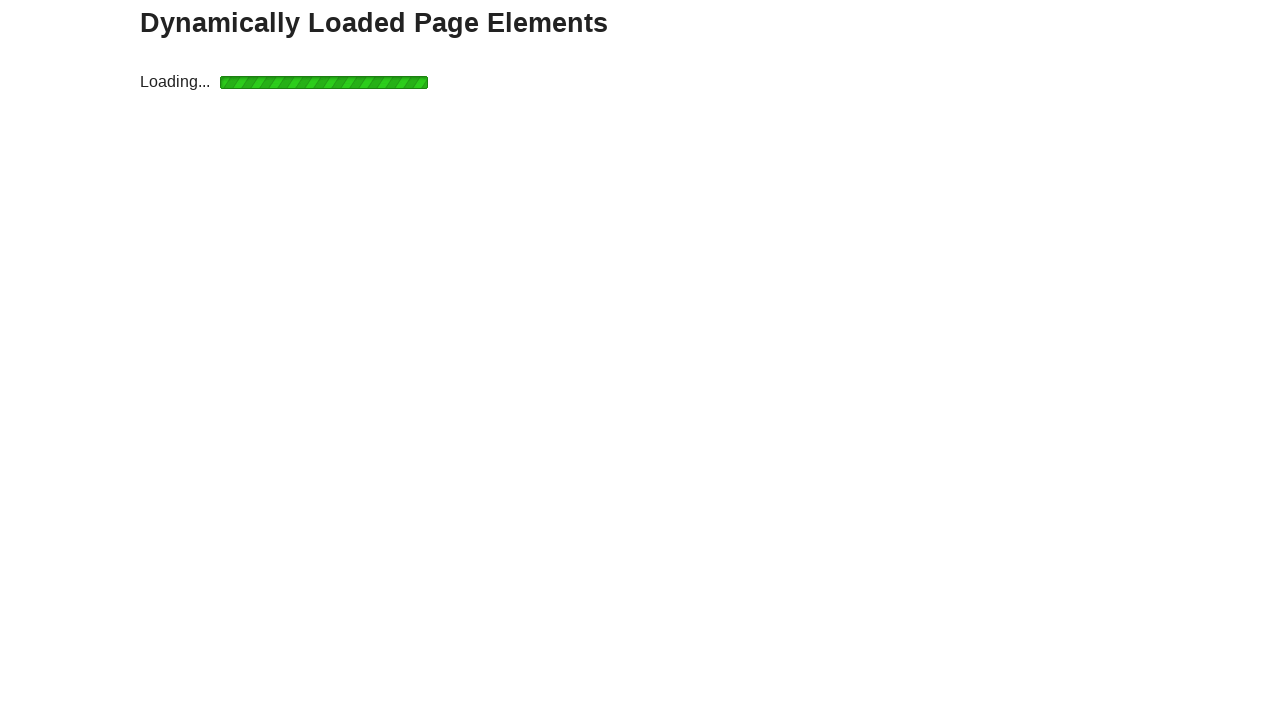

Waited for 'Hello World!' text to appear after loading completed
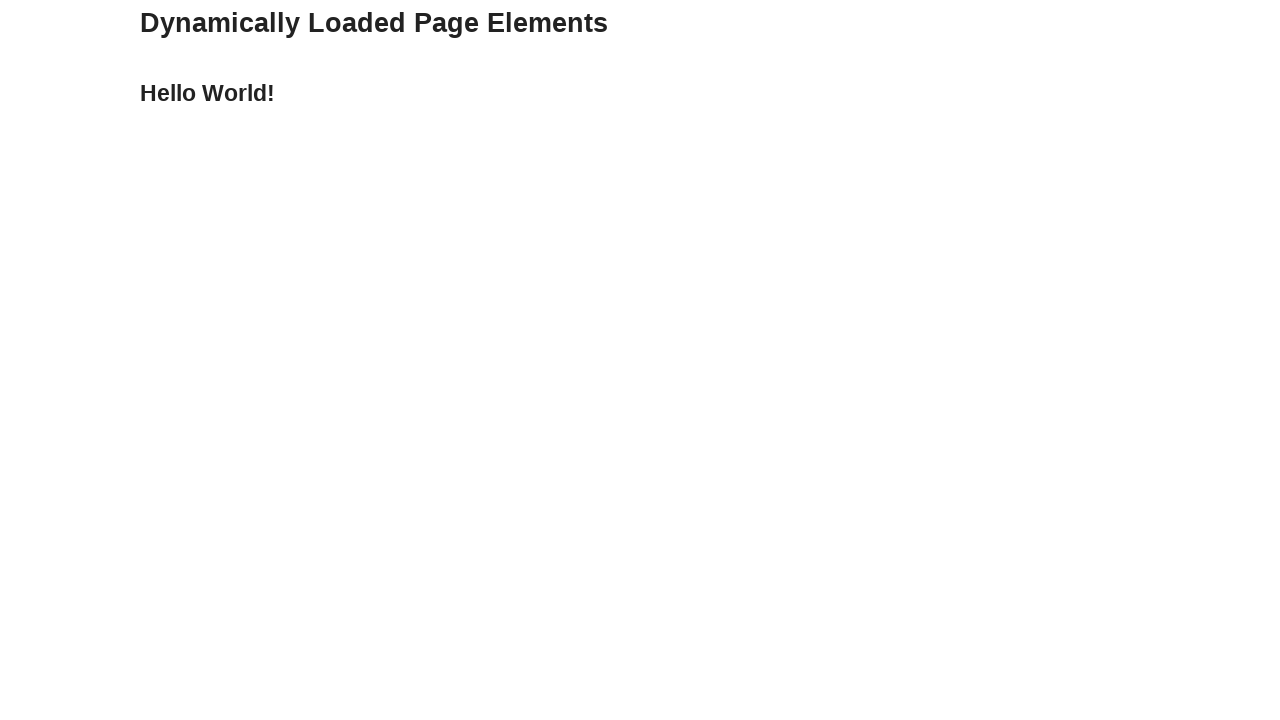

Verified that 'Hello World!' text is displayed correctly
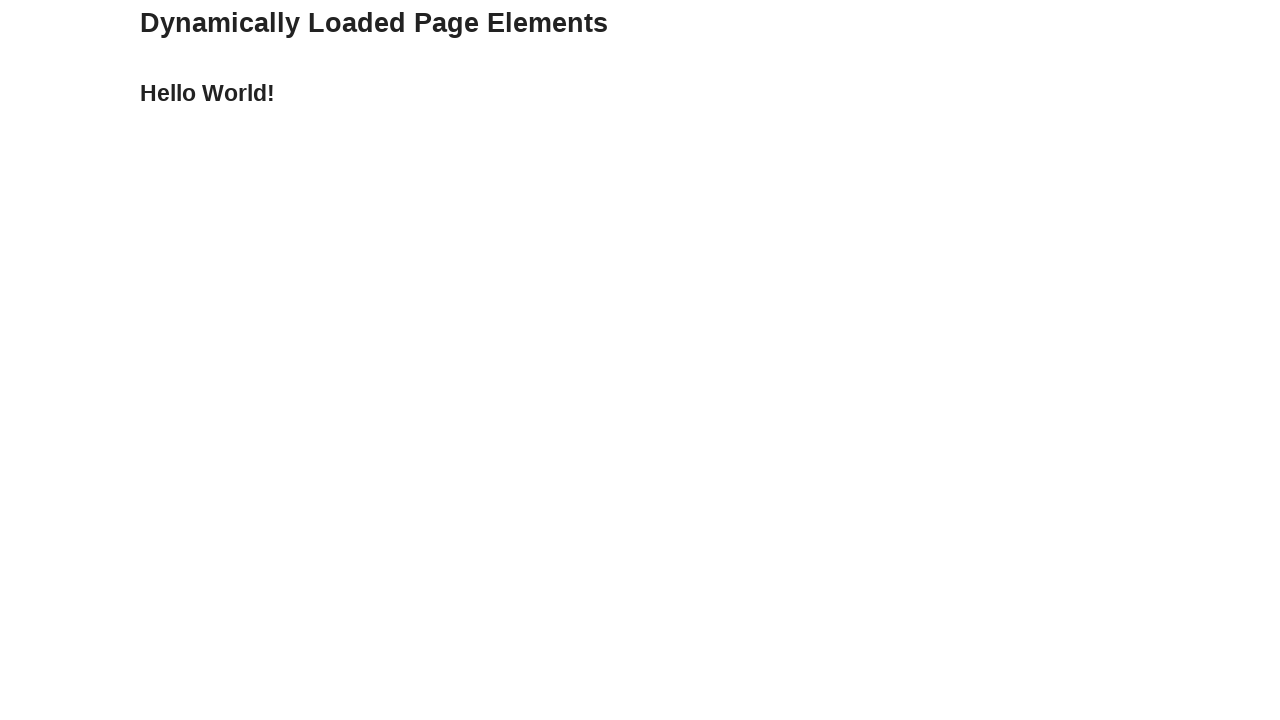

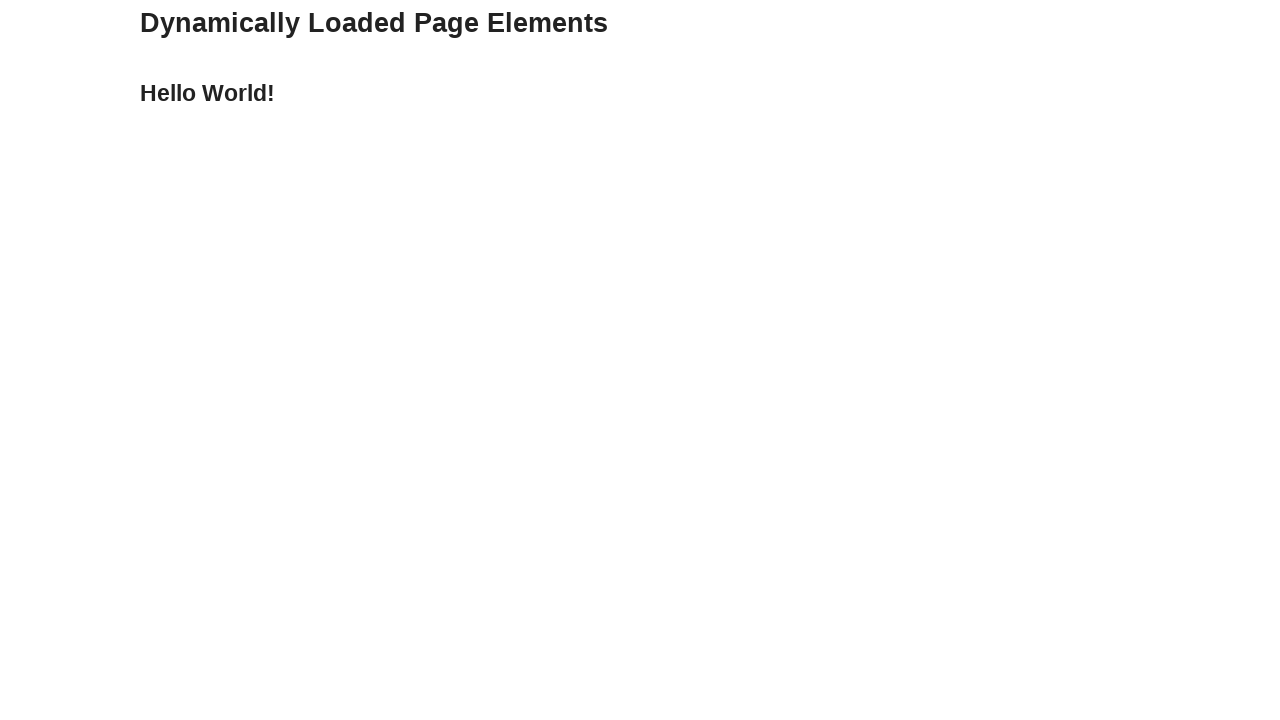